Tests dropdown menu functionality by selecting year, month, and day values using both index-based and visible text selection methods

Starting URL: https://testcenter.techproeducation.com/index.php?page=dropdown

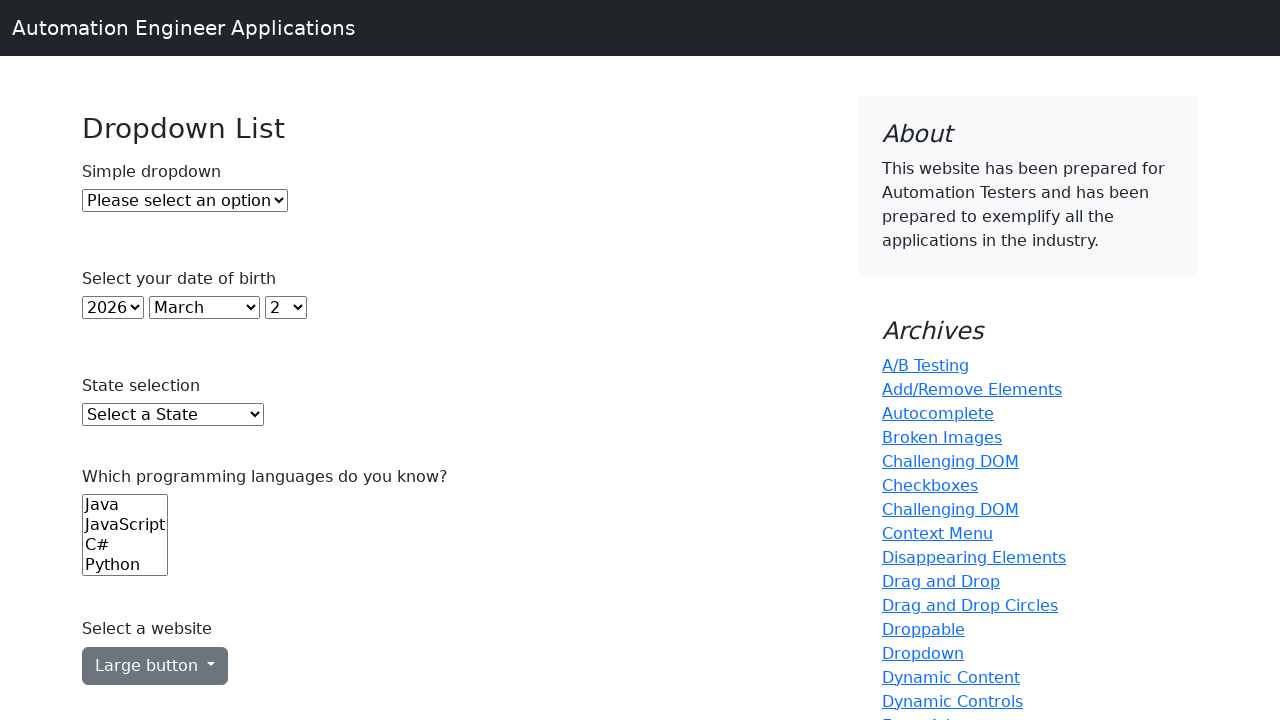

Selected year dropdown by index 0 (first option) on #year
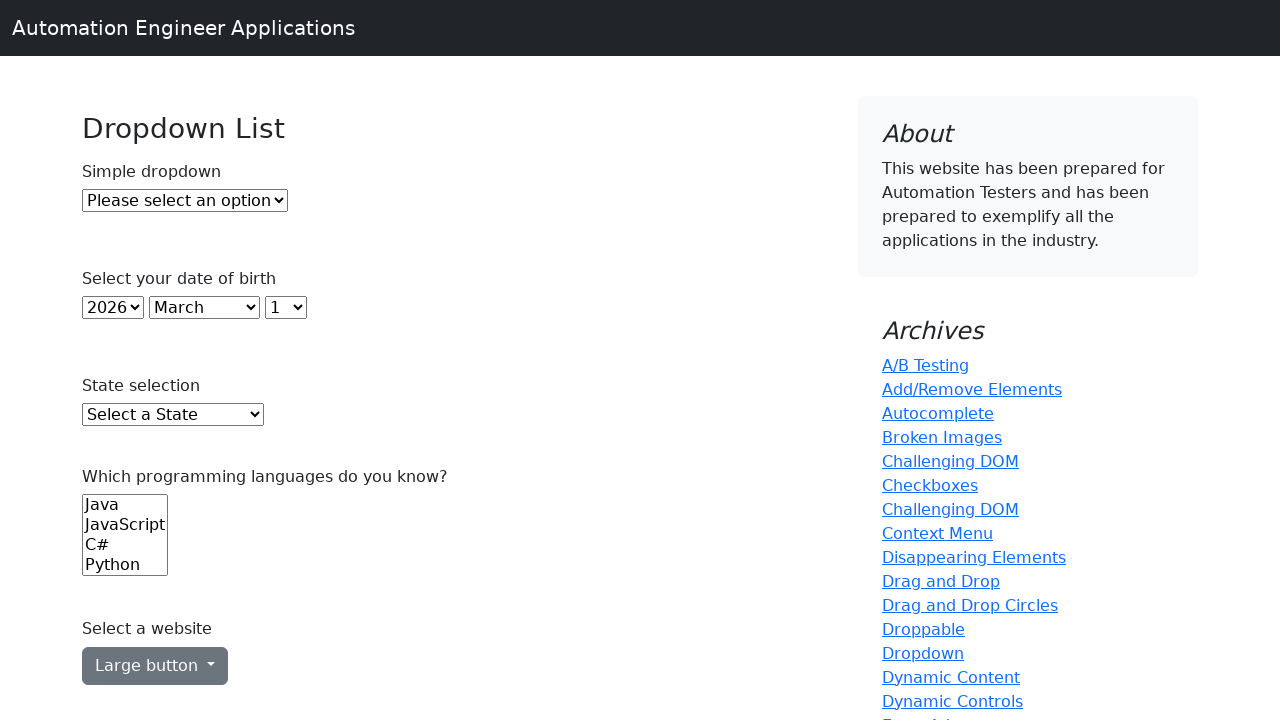

Selected month dropdown by index 1 (second option) on #month
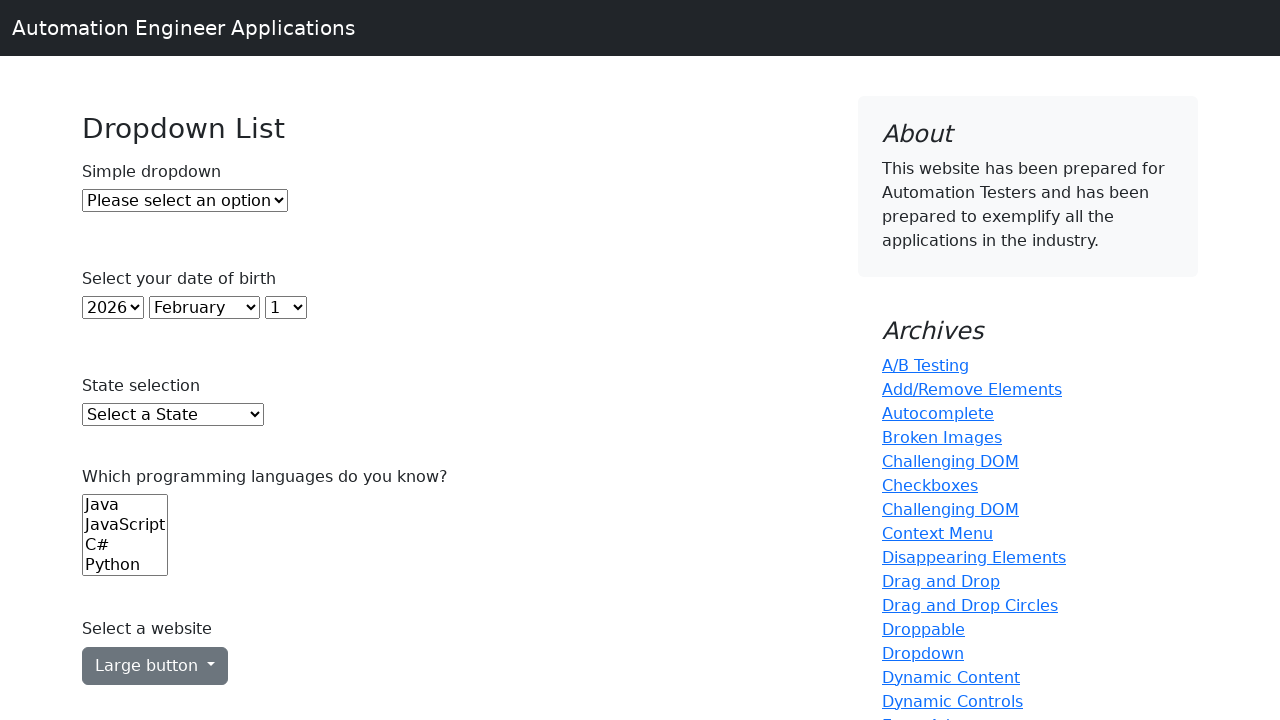

Selected day dropdown by index 2 (third option) on #day
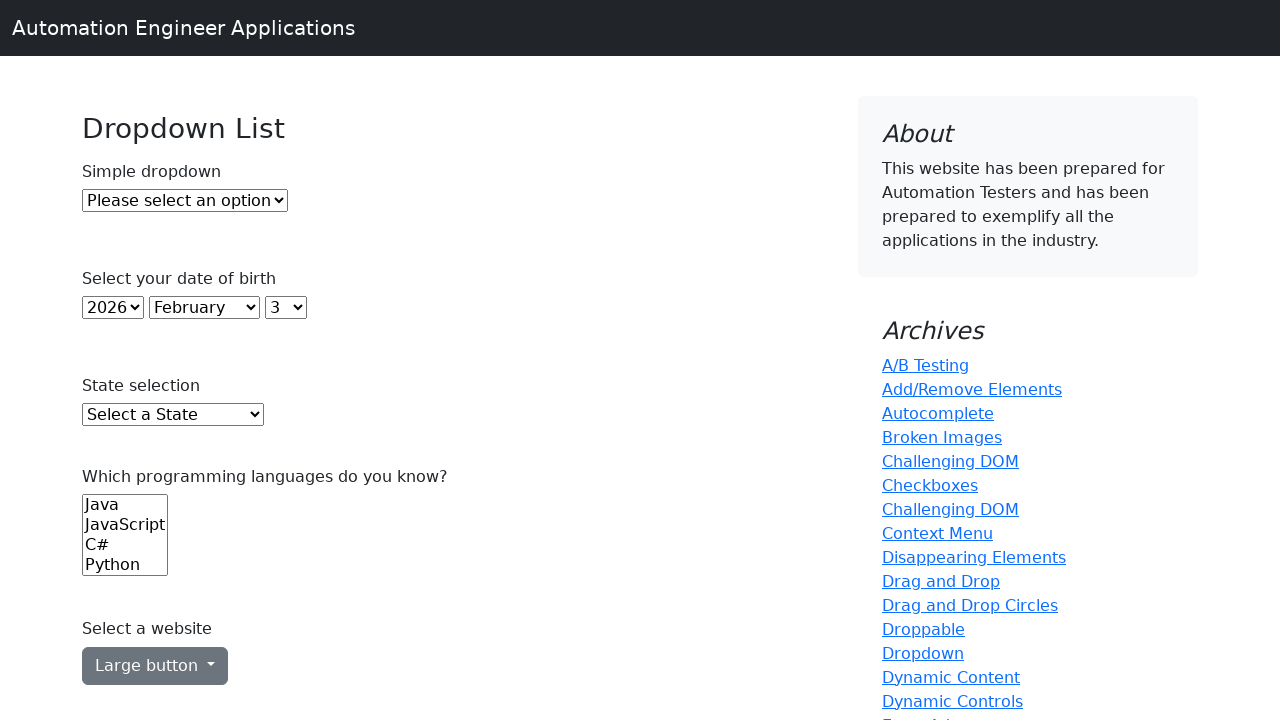

Selected year '2000' by visible text on #year
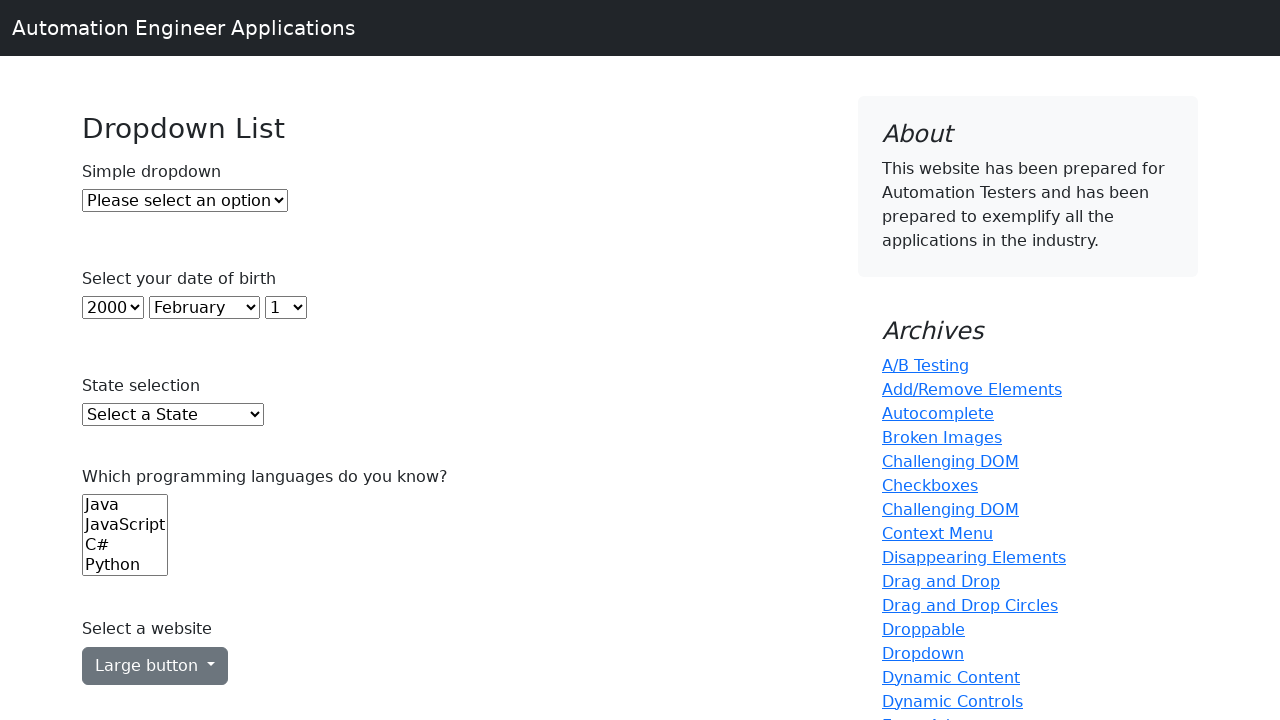

Selected month 'May' by visible text on #month
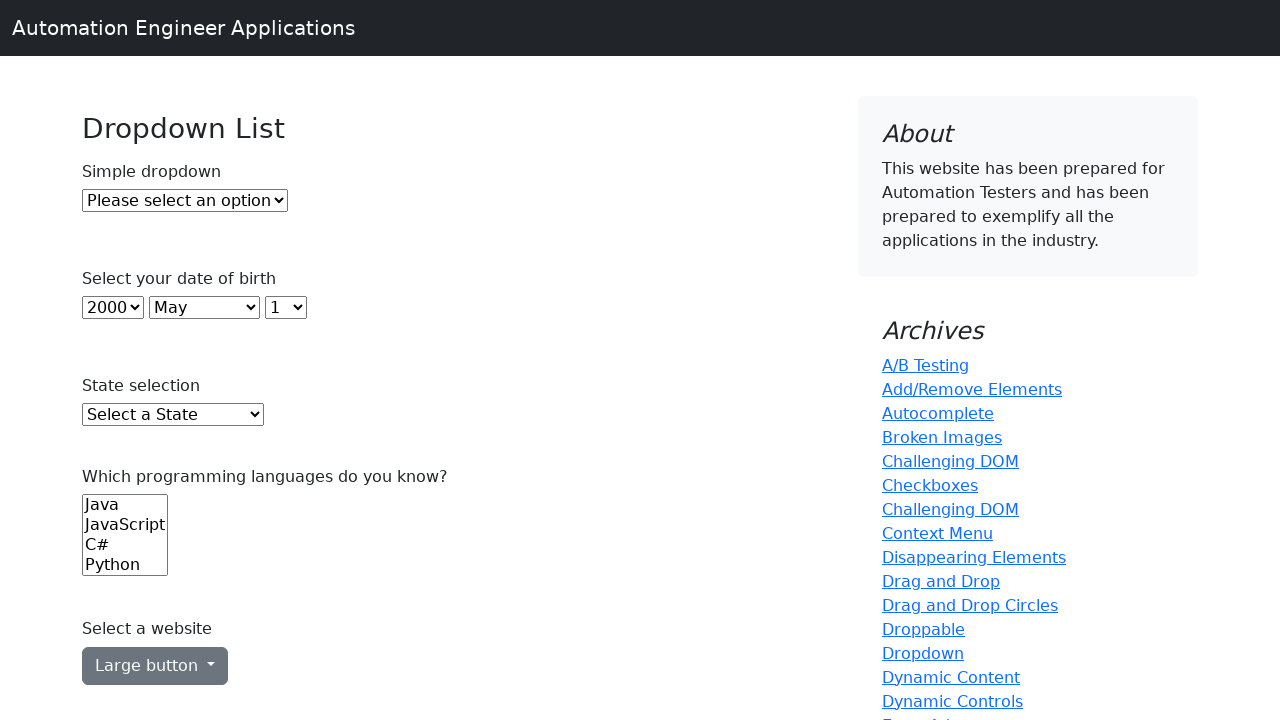

Selected day '5' by visible text on #day
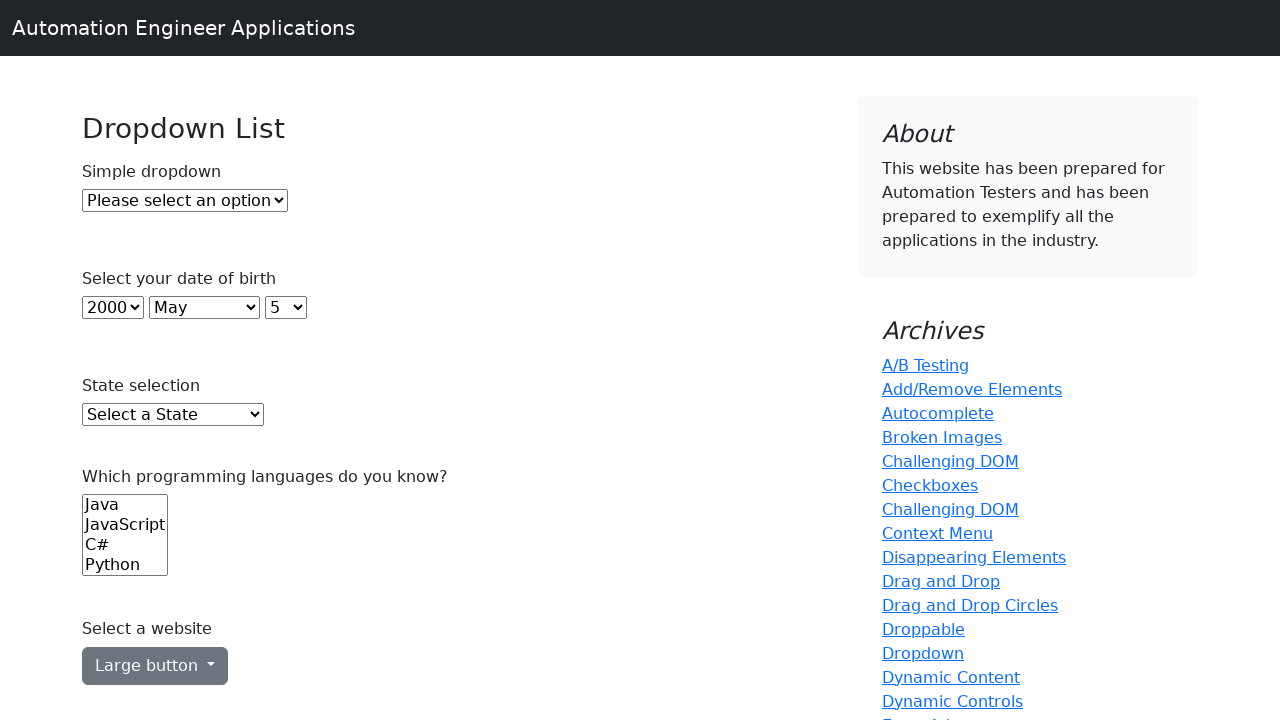

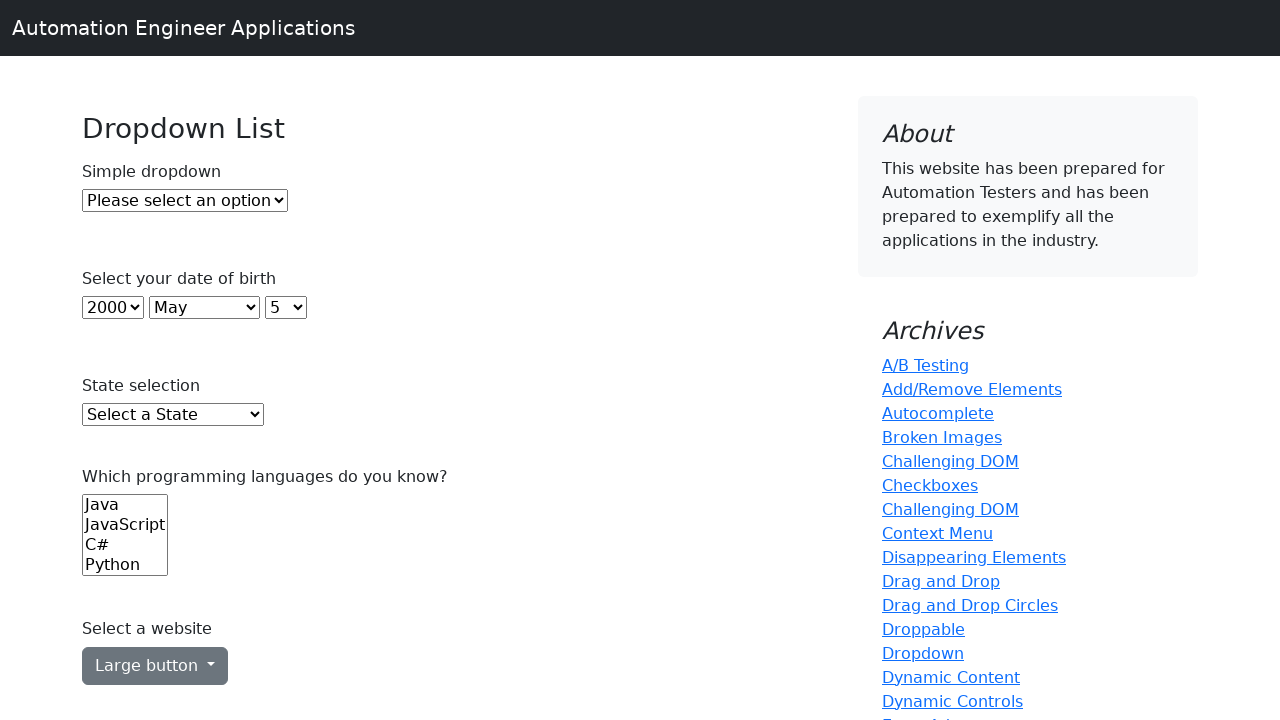